Navigates to a dropdown practice page on letcode.in. The script has commented-out code for selecting a dropdown option, but the active code only navigates to the page.

Starting URL: https://letcode.in/dropdowns

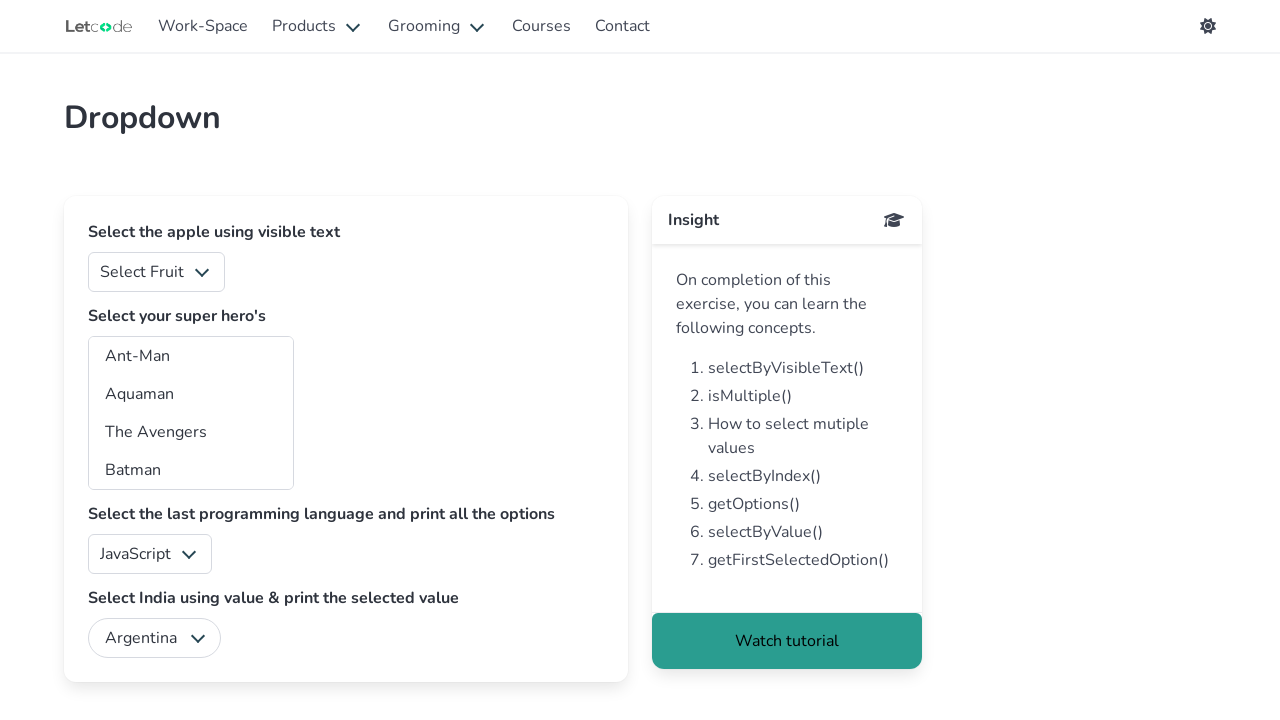

Waited for fruits dropdown to load
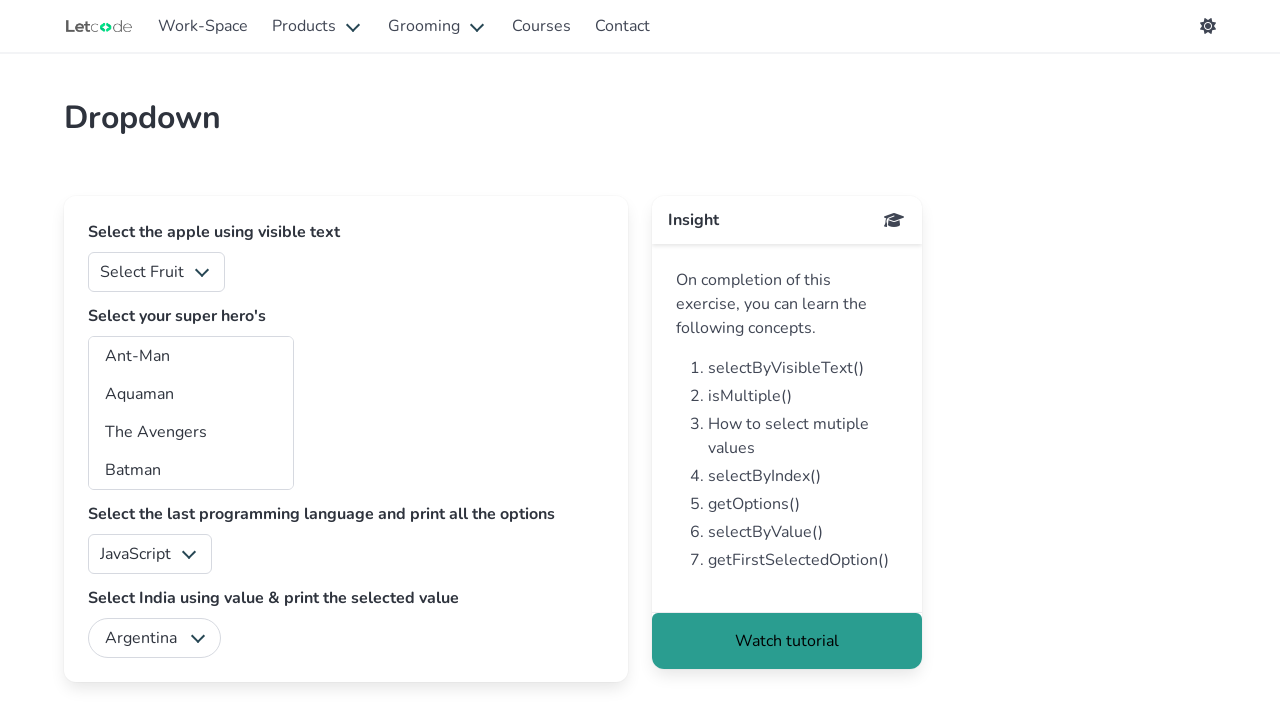

Selected 'Banana' from fruits dropdown on #fruits
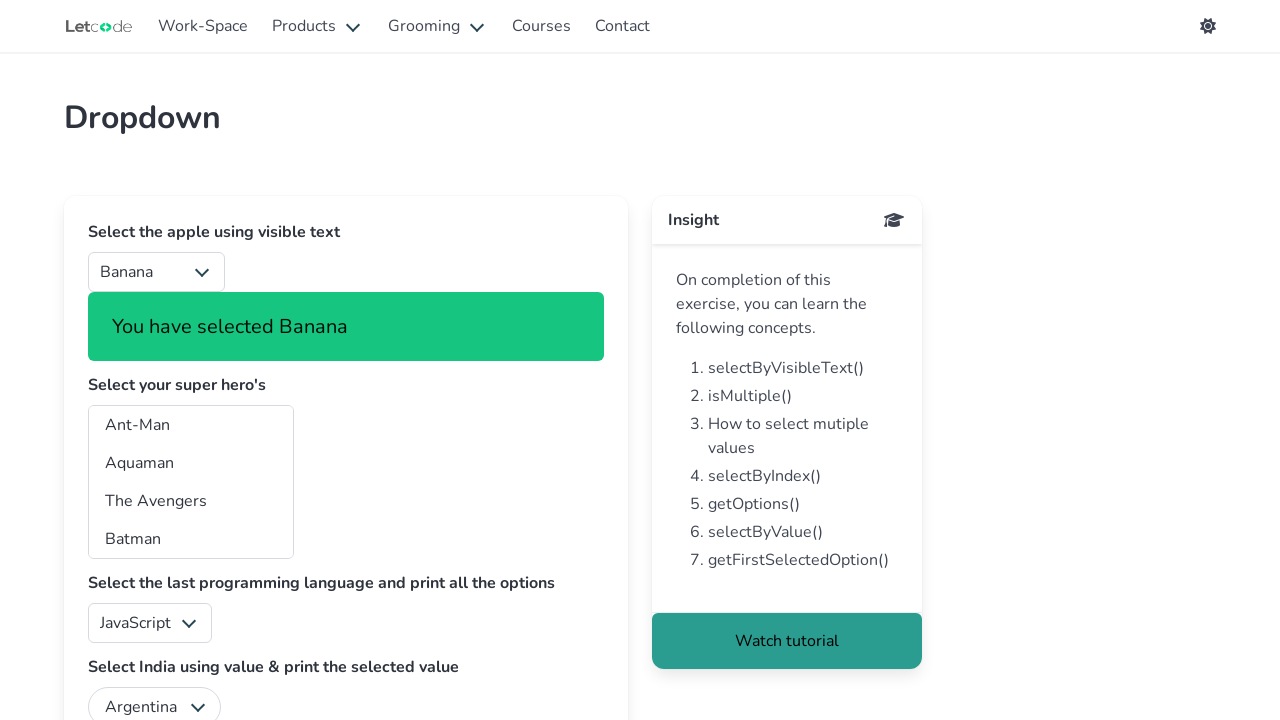

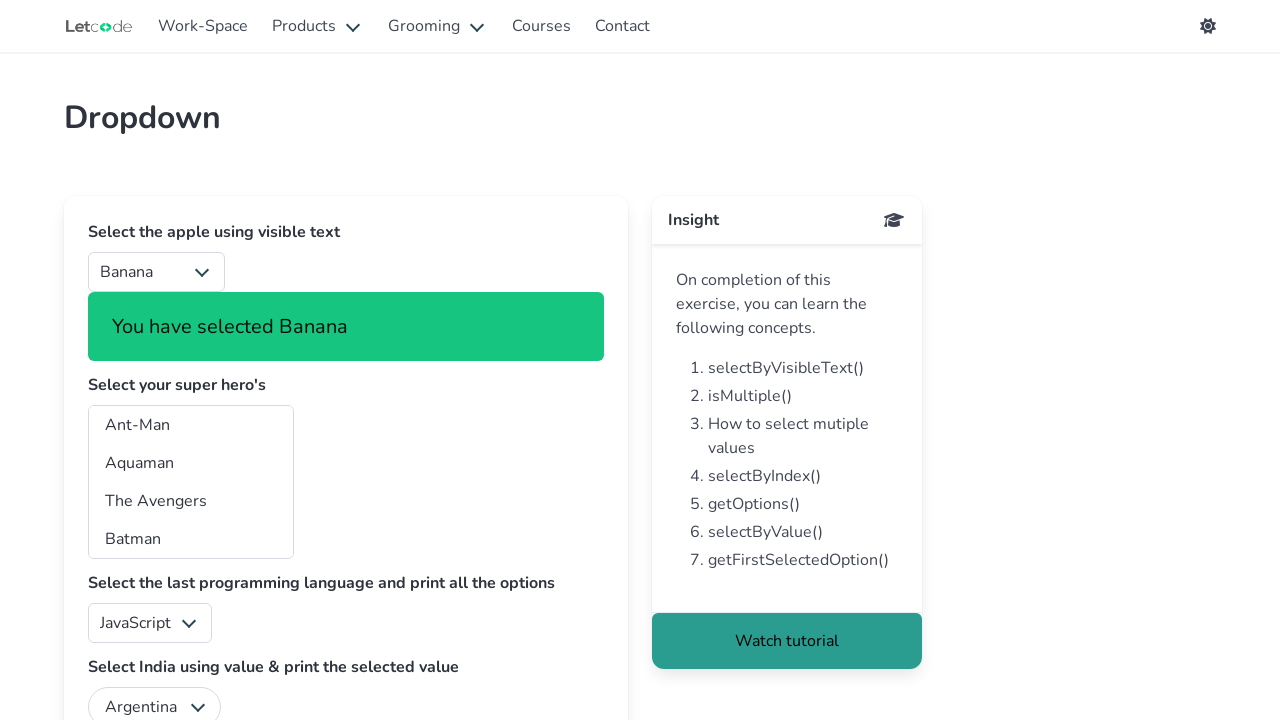